Navigates to the-internet.herokuapp.com and verifies the presence of links containing "Checkboxes" text on the page by checking for specific link elements.

Starting URL: https://the-internet.herokuapp.com

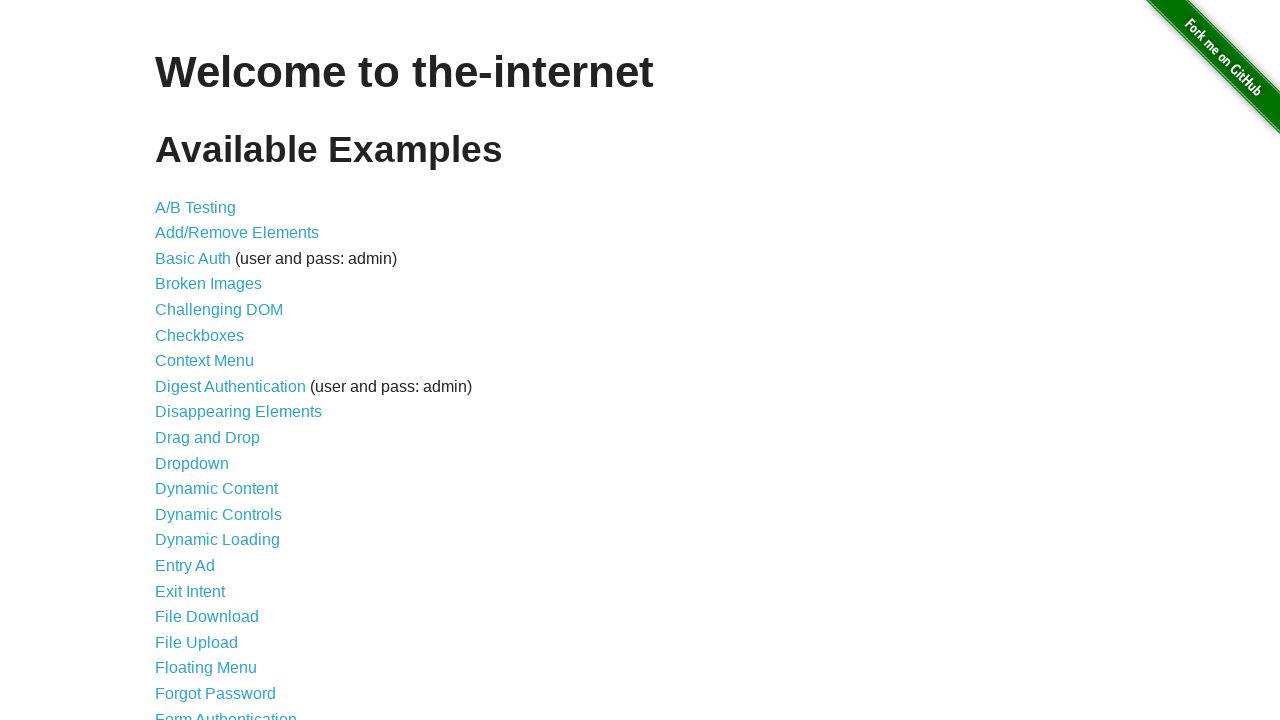

Waited for page to load (domcontentloaded state)
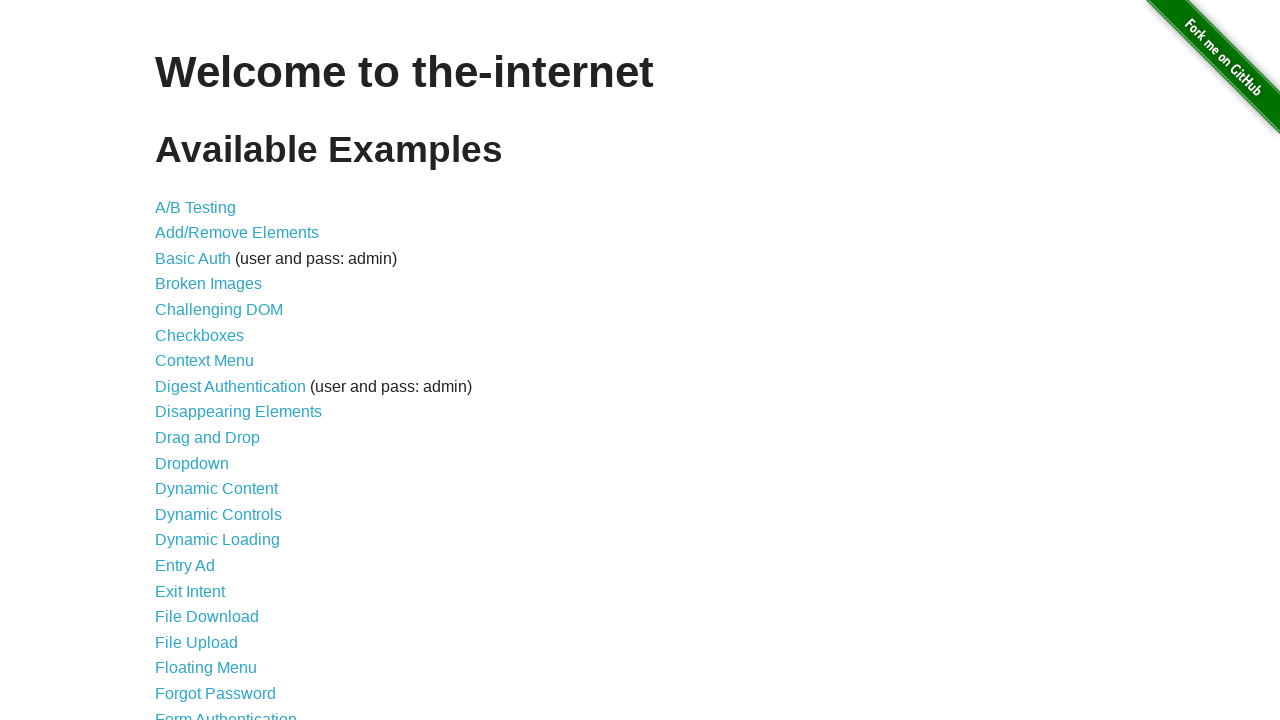

Located Checkboxes link element
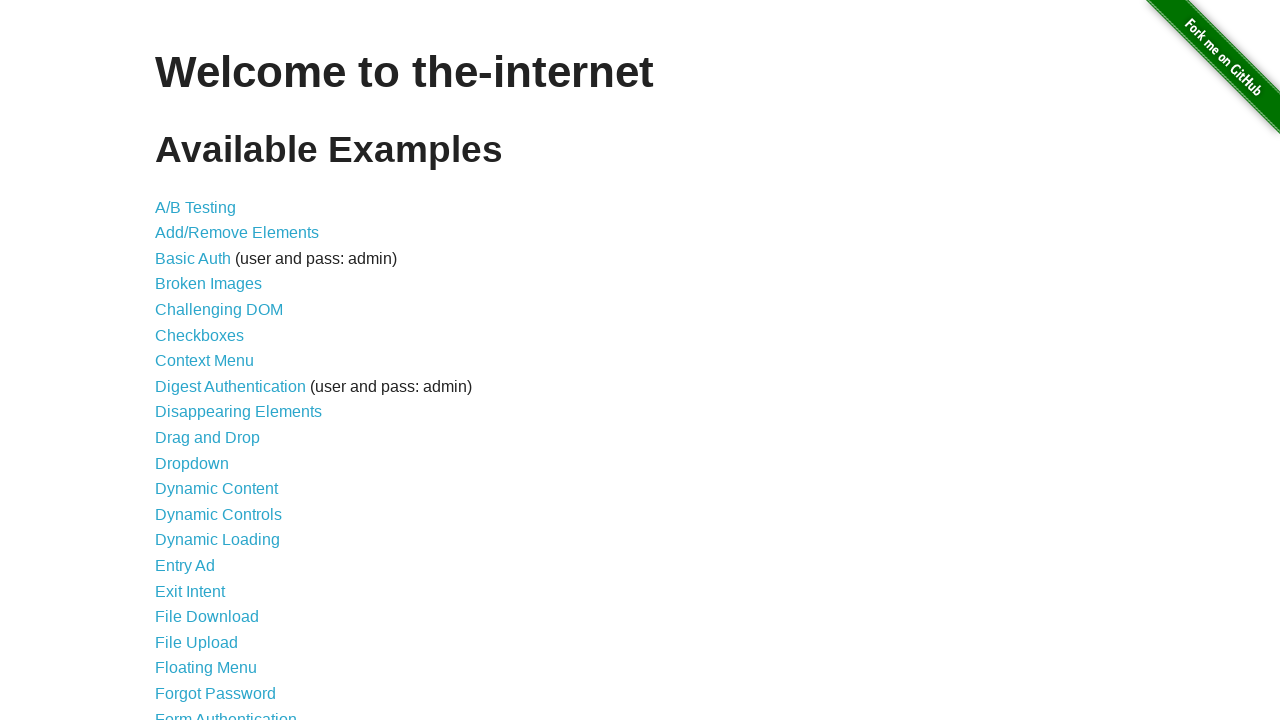

Verified Checkboxes link is visible
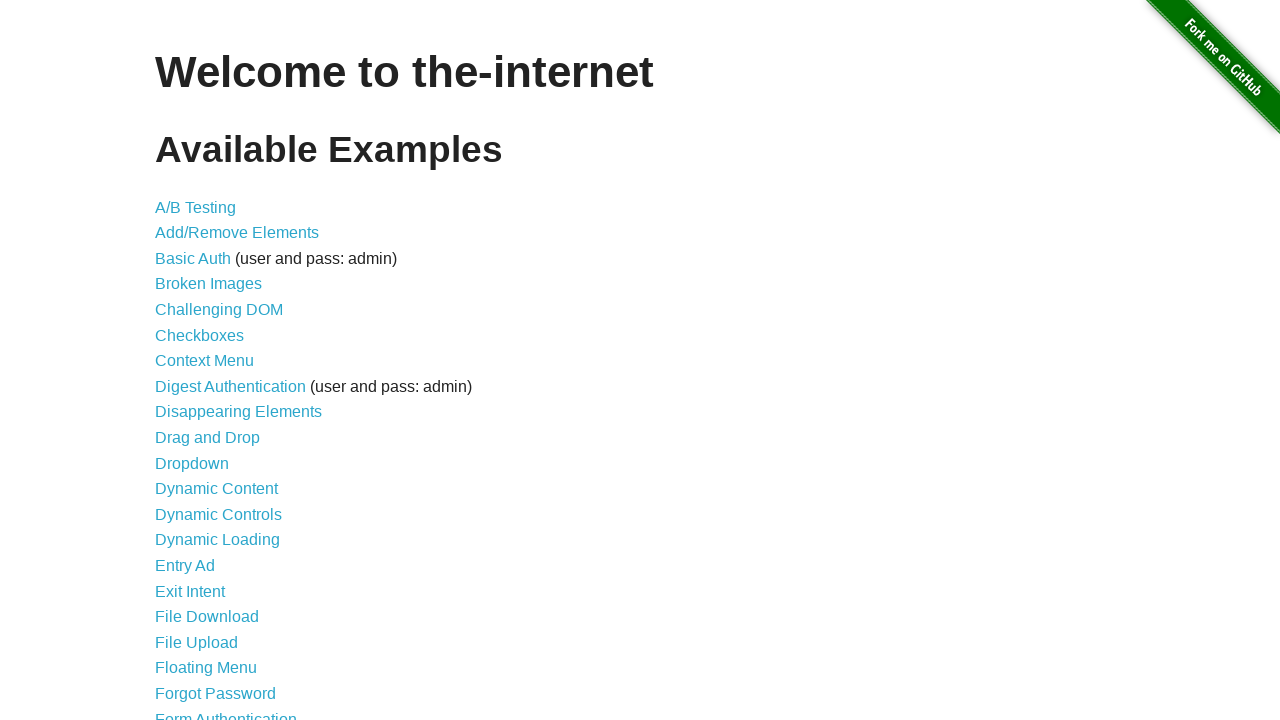

Clicked on Checkboxes link at (200, 335) on xpath=//a[contains(.,'Checkboxes')]
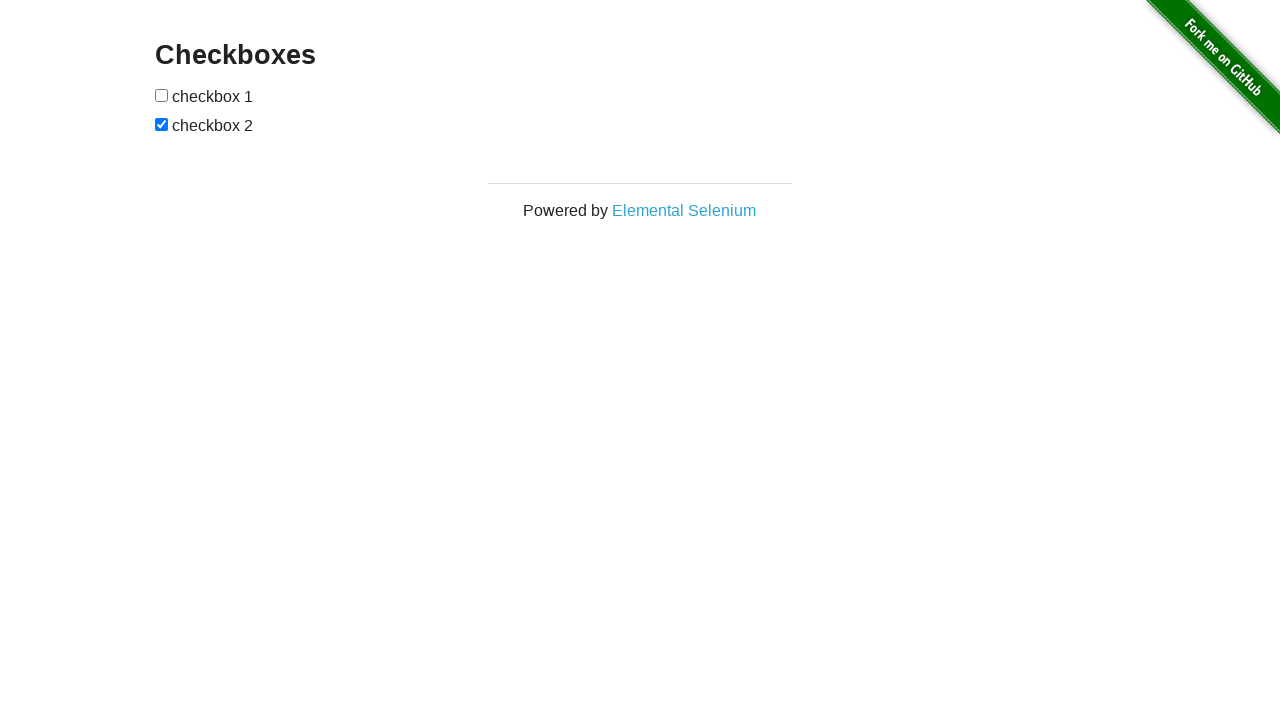

Waited for Checkboxes page to load (domcontentloaded state)
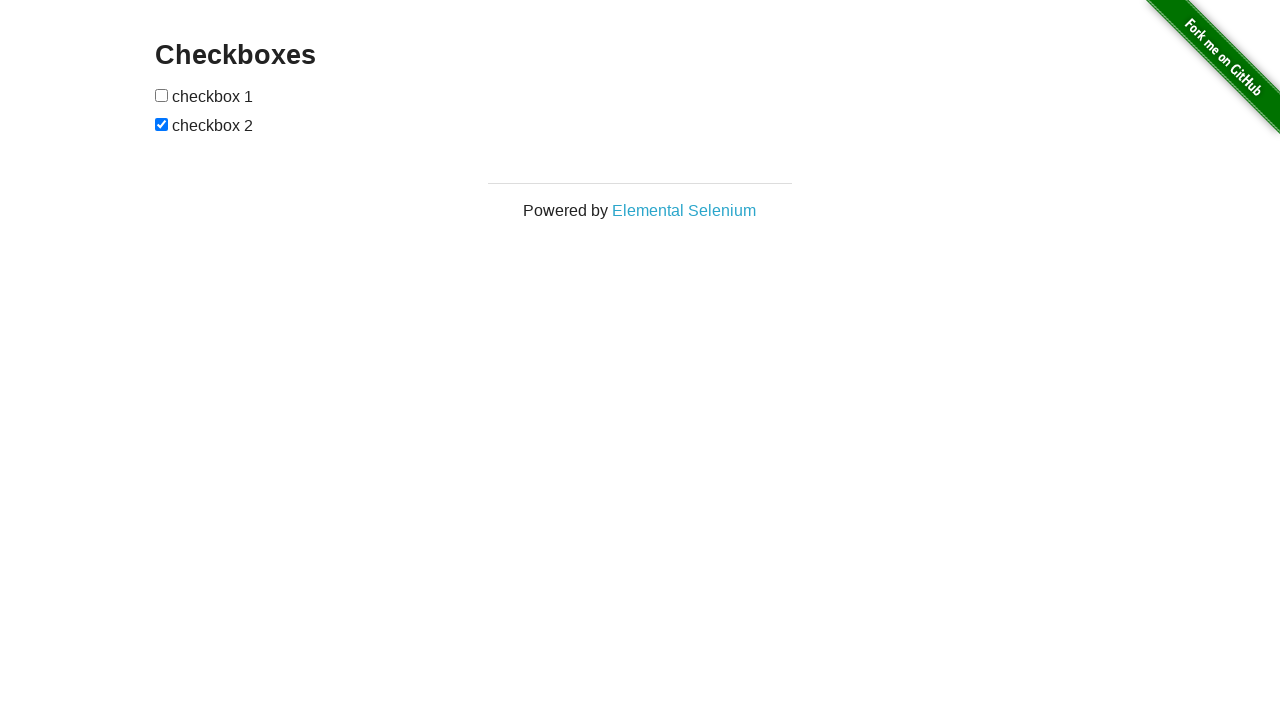

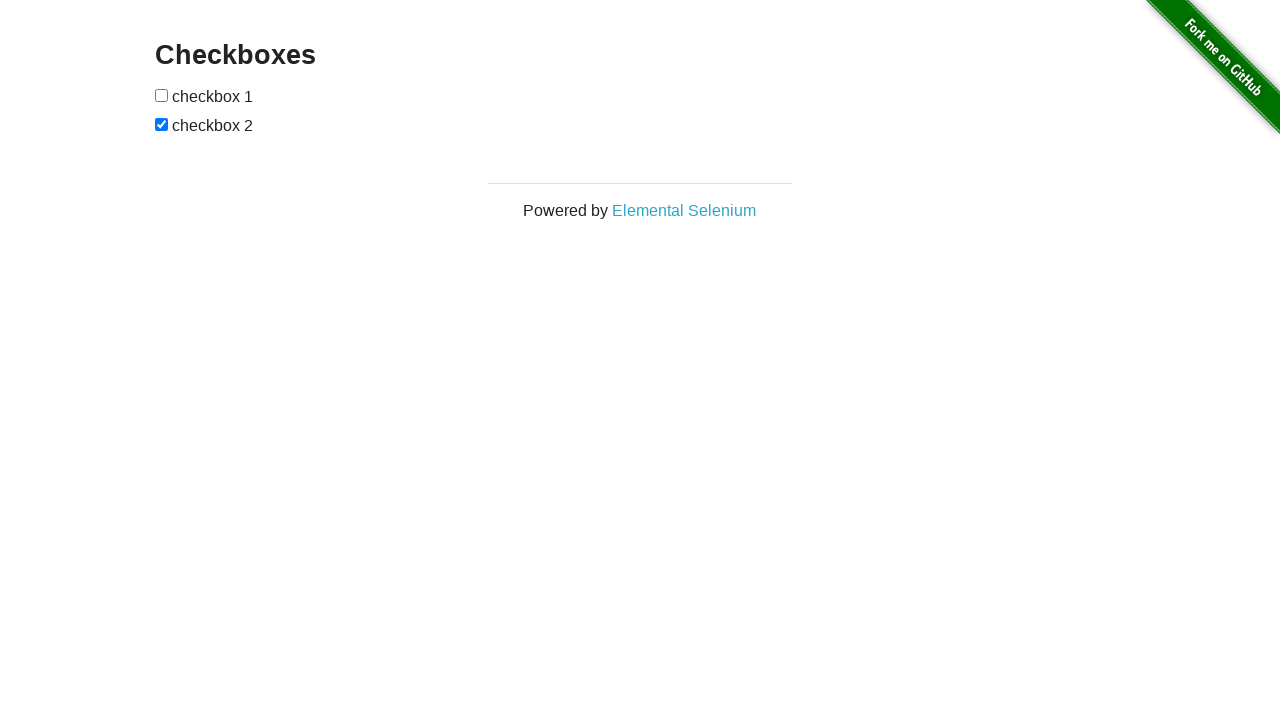